Tests checkbox selection functionality by clicking the checkbox and verifying its selected/checked state toggles

Starting URL: https://training-support.net/webelements/dynamic-controls

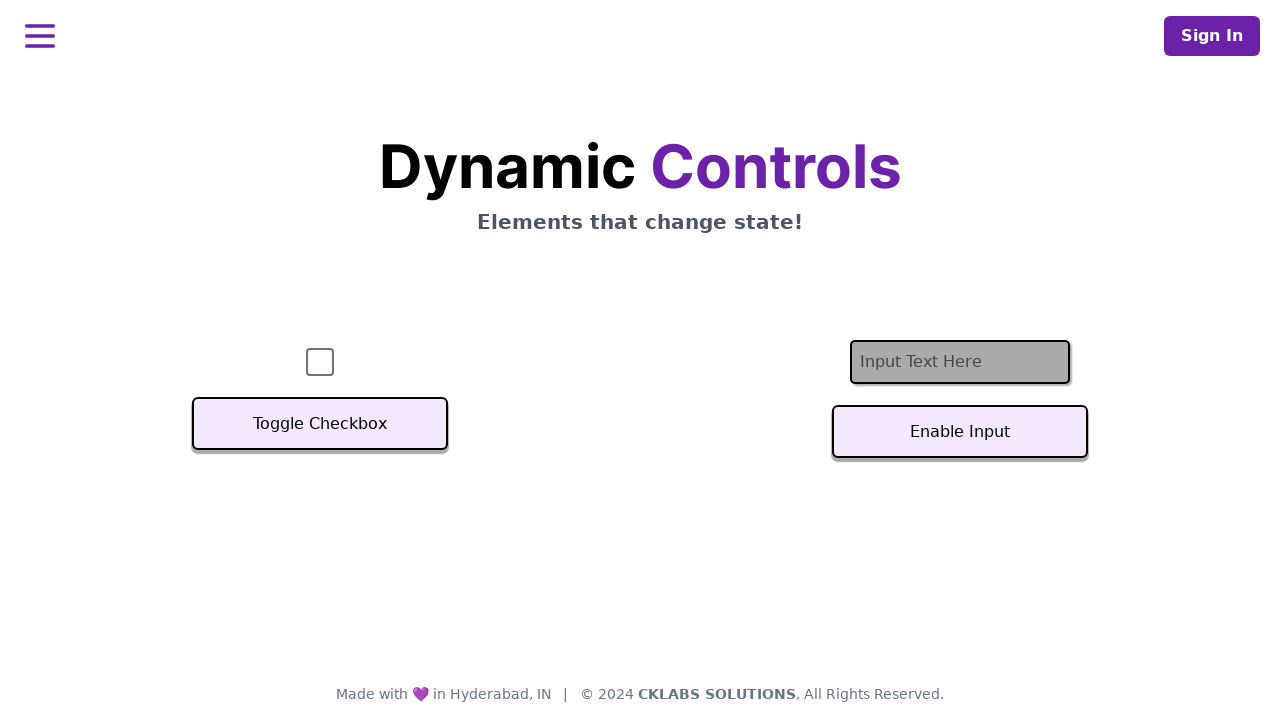

Navigated to dynamic controls page
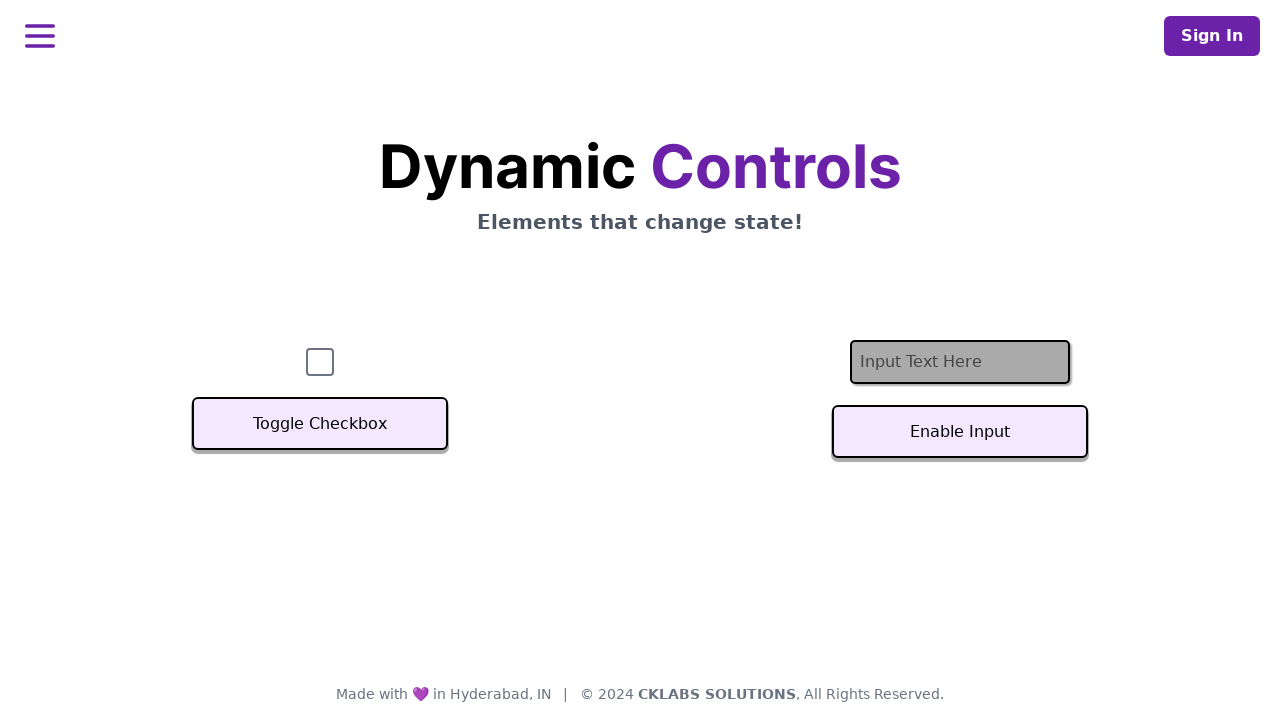

Located checkbox element
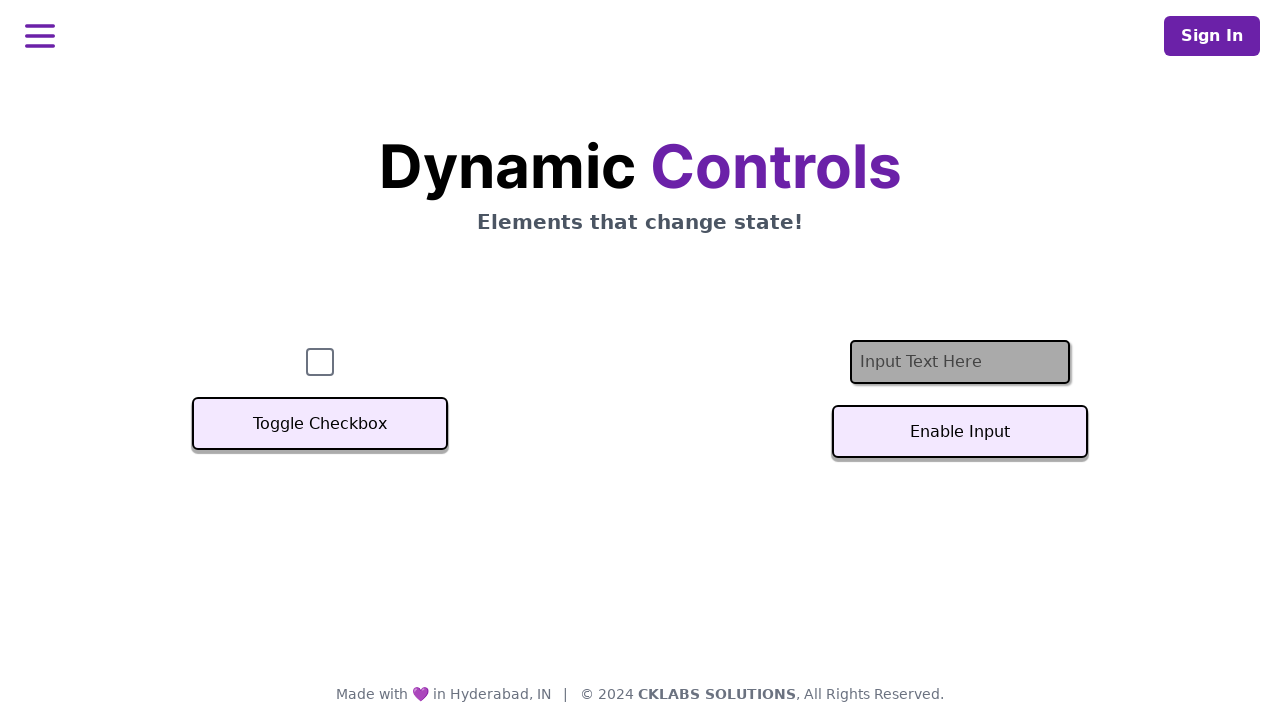

Clicked checkbox to select it at (320, 362) on #checkbox
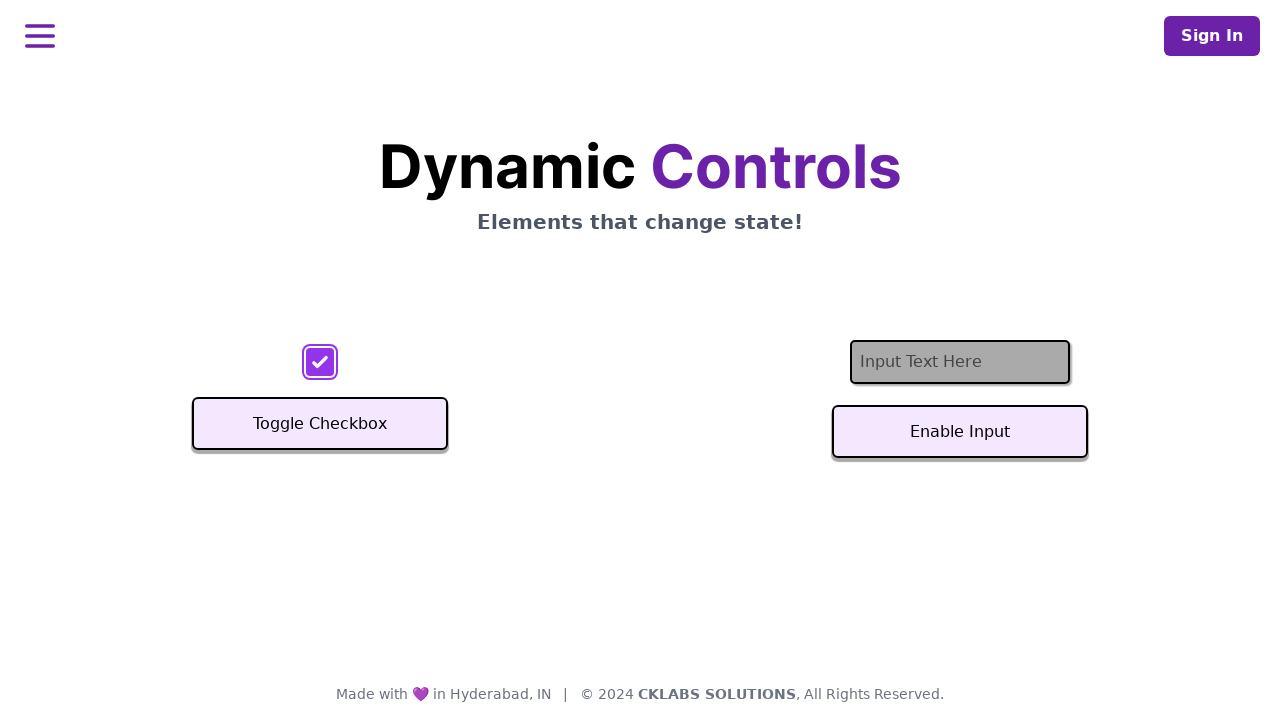

Verified checkbox is now checked
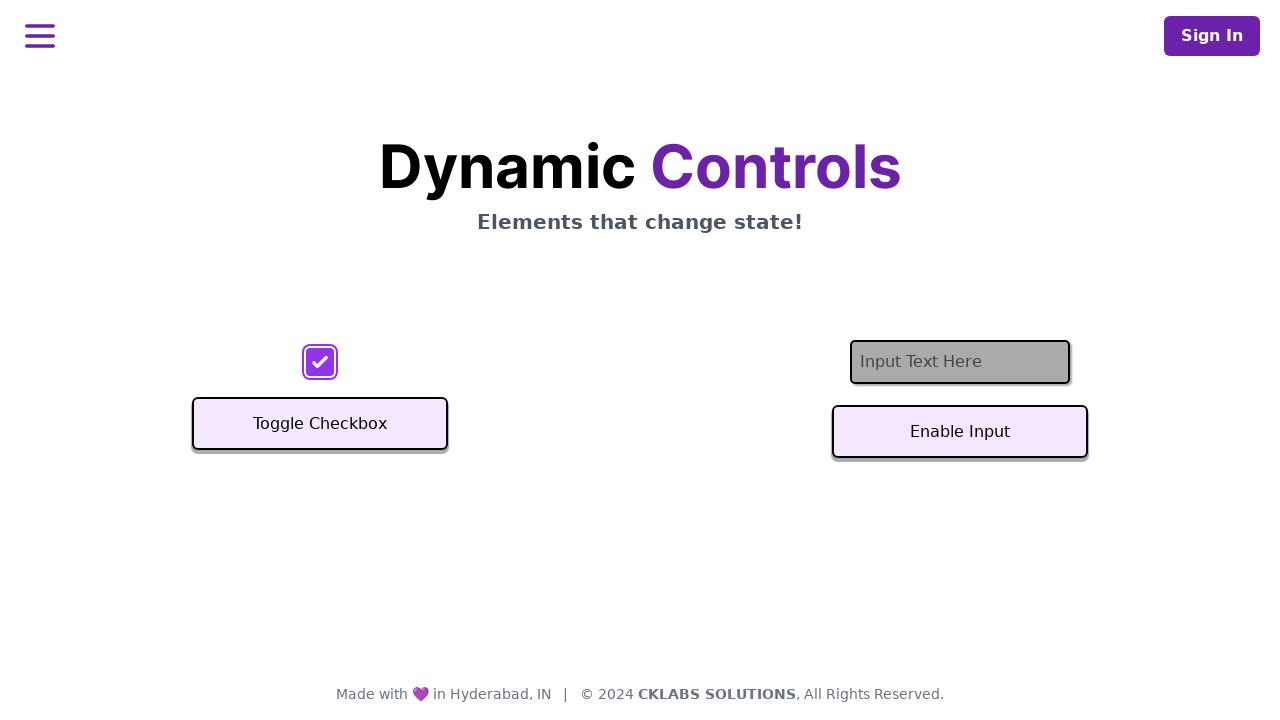

Clicked checkbox to deselect it at (320, 362) on #checkbox
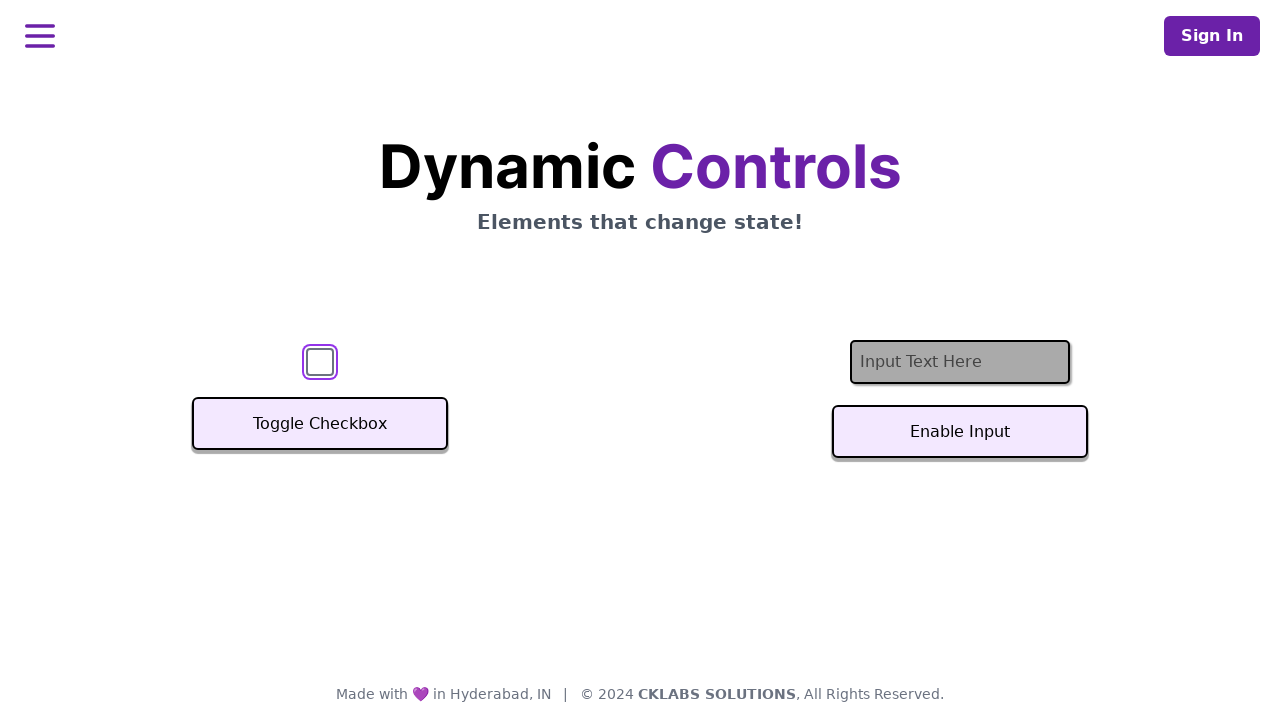

Verified checkbox is now unchecked
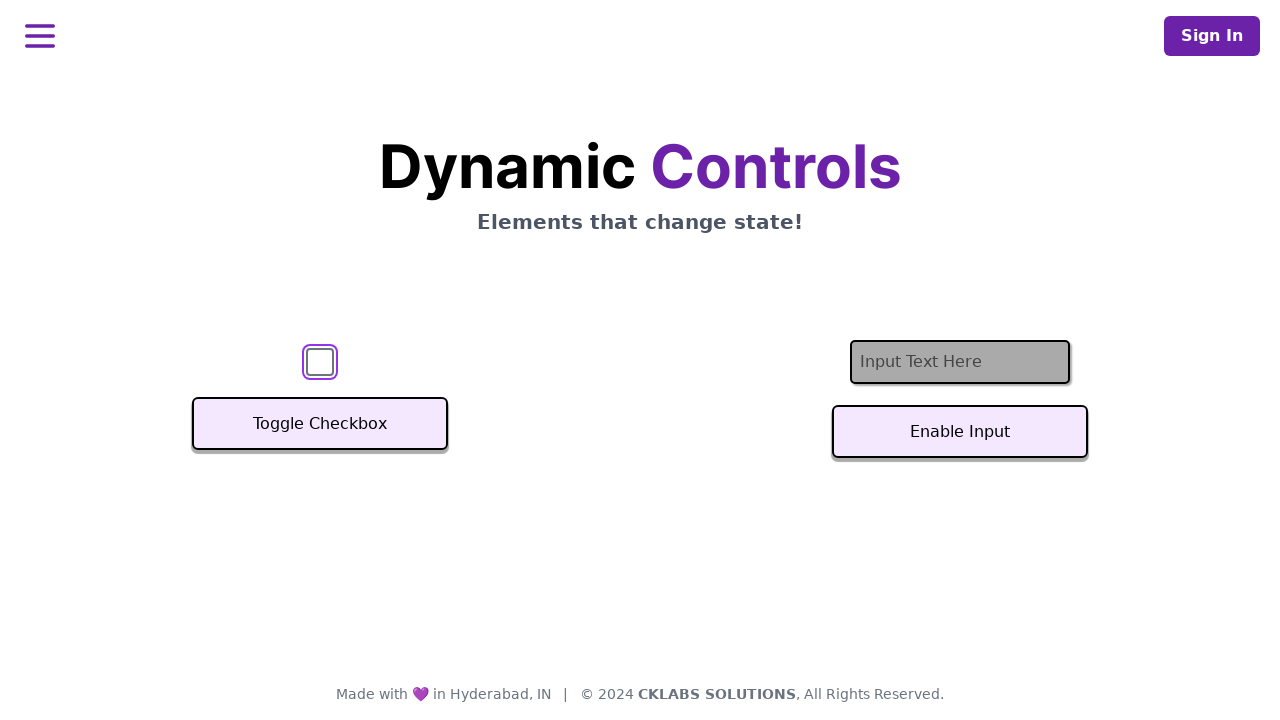

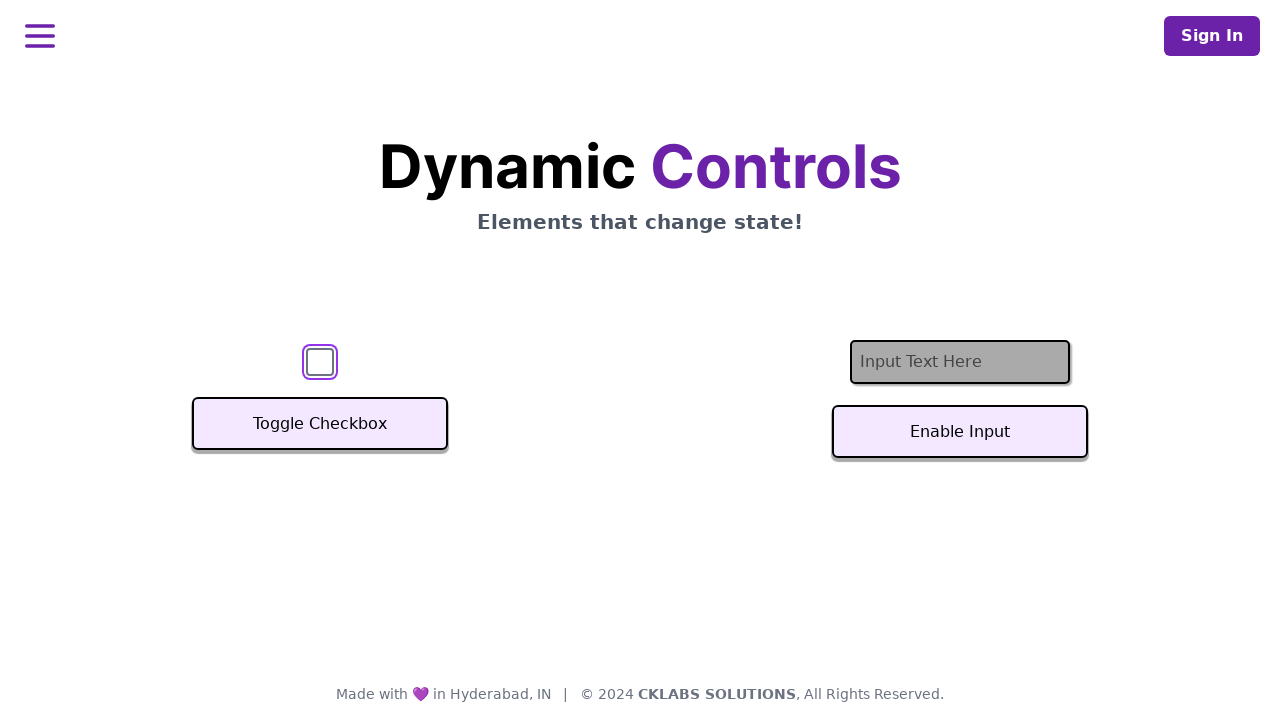